Tests cascading dropdown selection functionality by selecting a country from the first dropdown and then selecting a city from the second dependent dropdown

Starting URL: https://leafground.com/select.xhtml

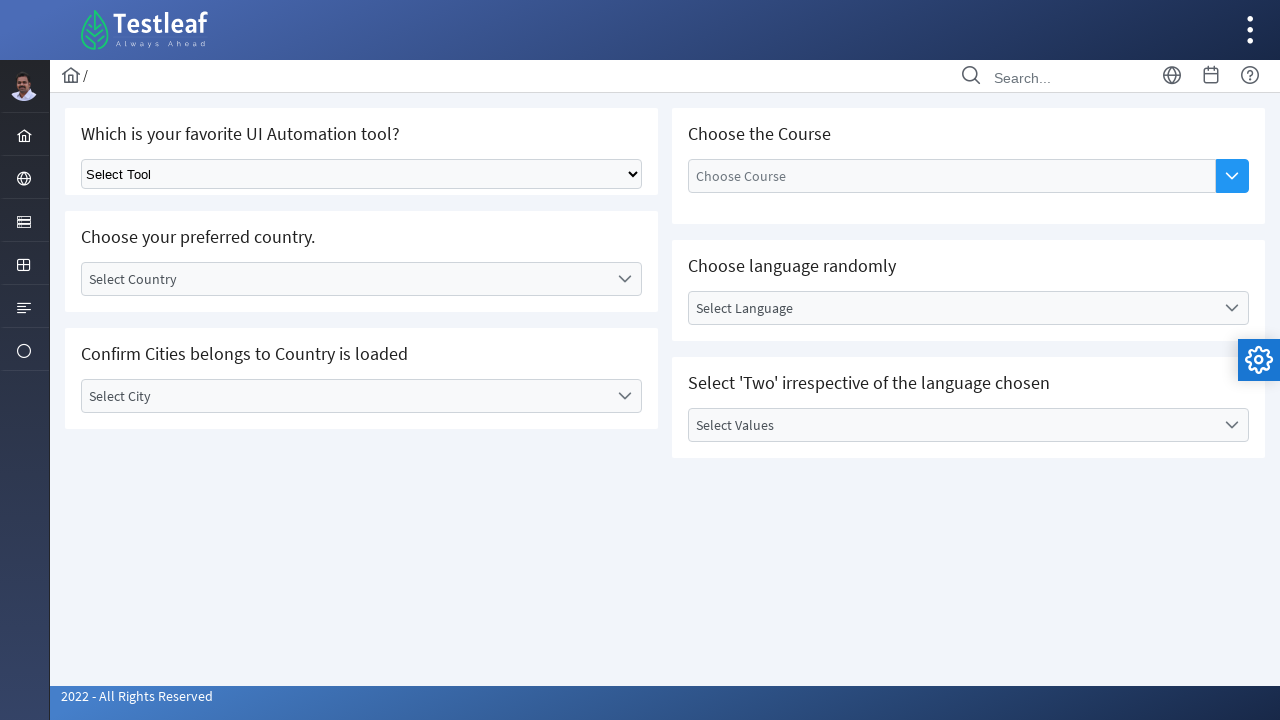

Clicked on the first dropdown to open country selector at (624, 279) on (//*[contains(@class,'ui-selectonemenu-trigger')])[1]
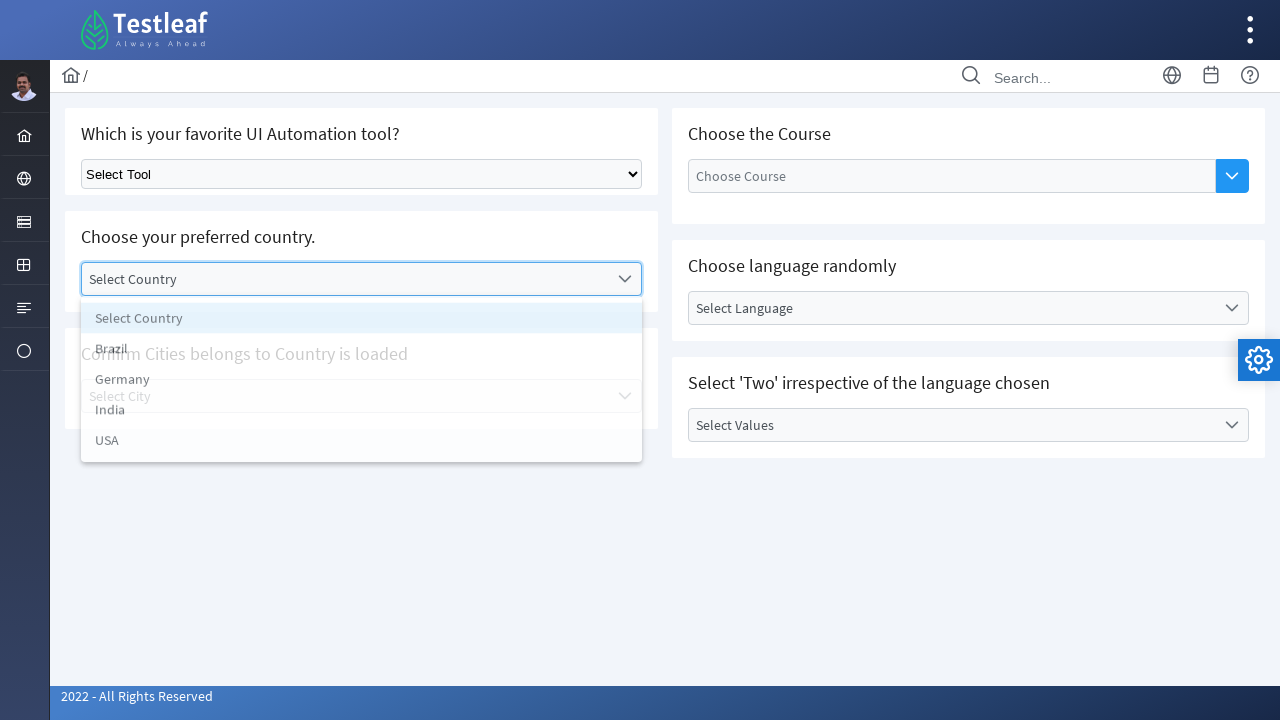

Country dropdown options loaded
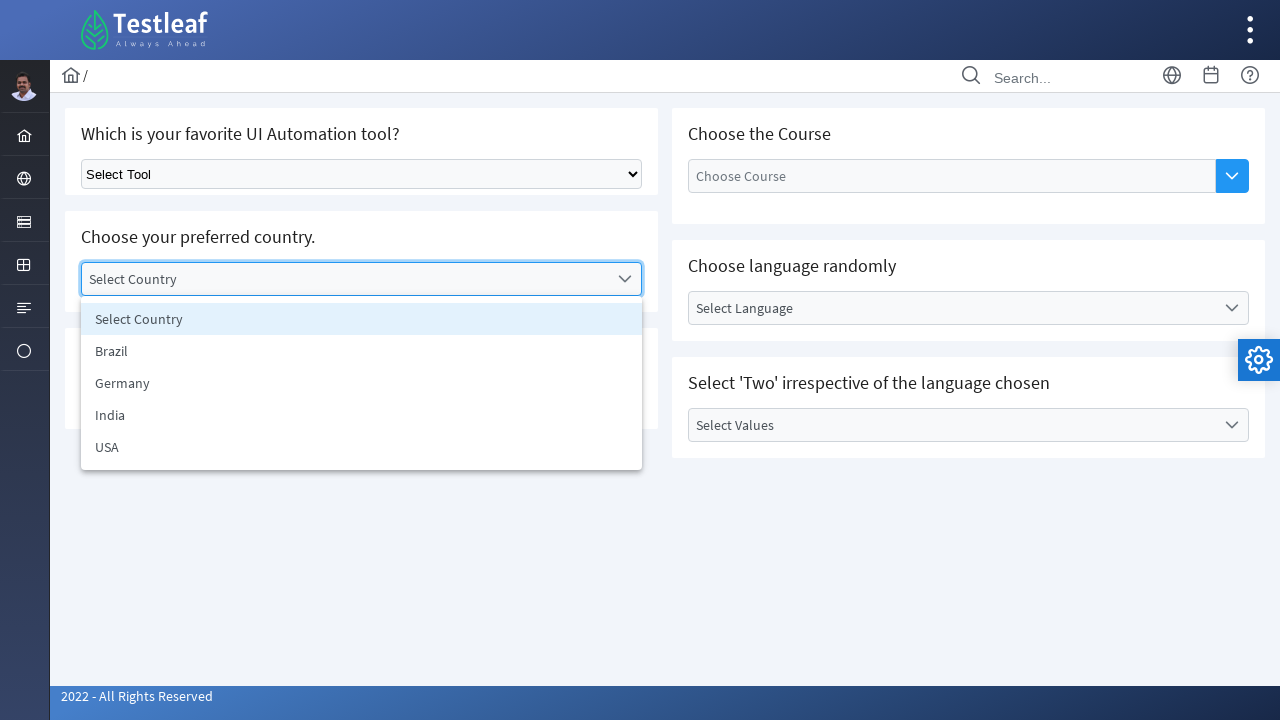

Selected 'India' from country dropdown at (362, 415) on xpath=//*[@id='j_idt87:country_items']//li[text()='India']
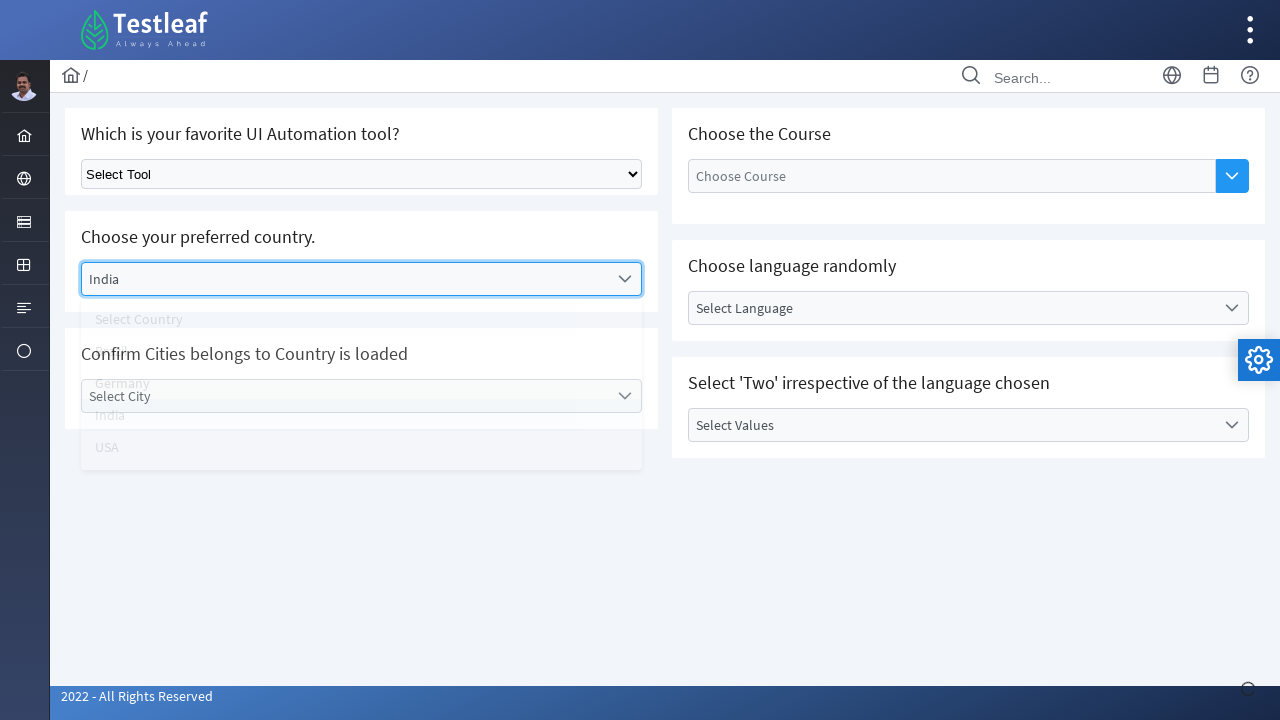

City dropdown became available after country selection
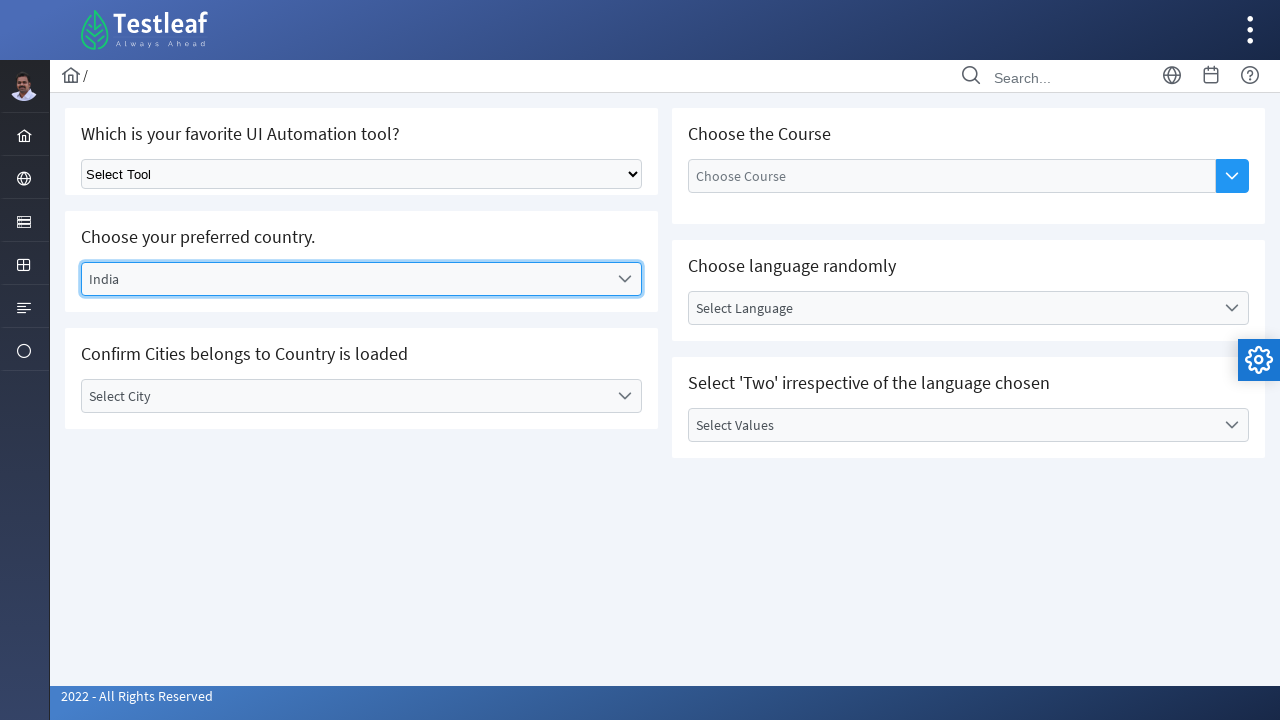

Waited for city dropdown to be interactive
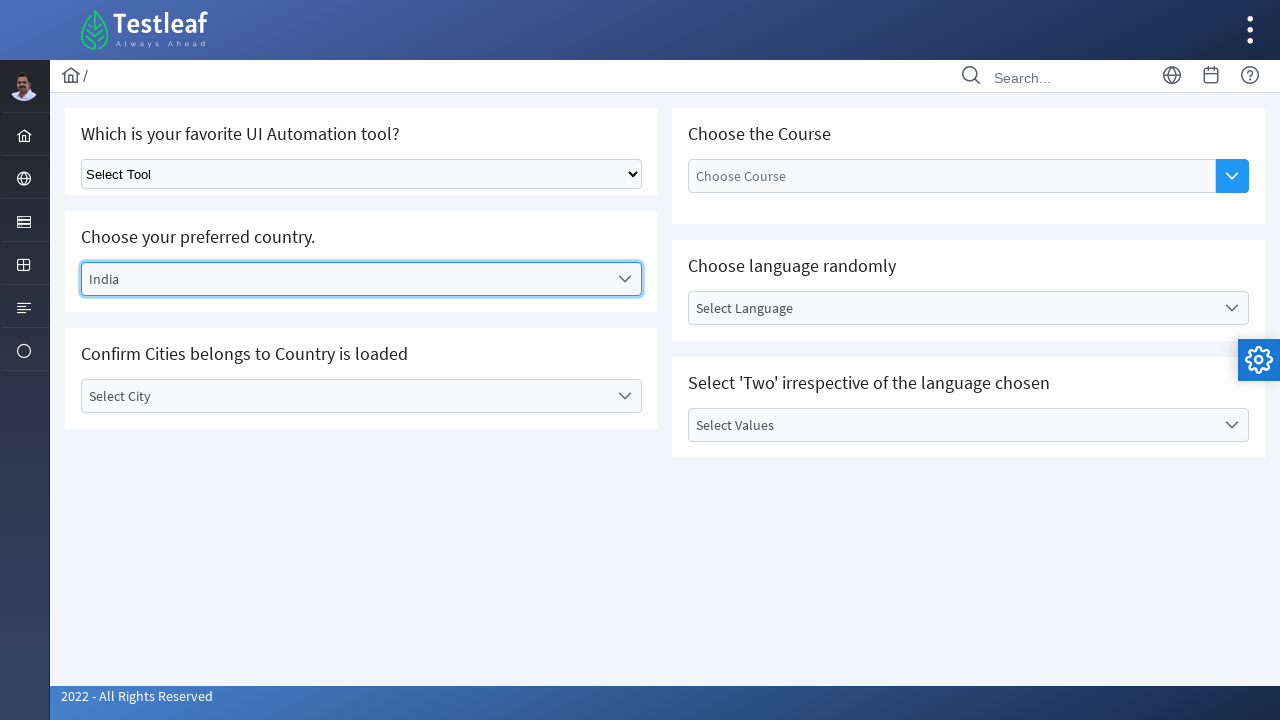

Clicked on the second dropdown to open city selector at (624, 396) on (//*[contains(@class,'ui-selectonemenu-trigger')])[2]
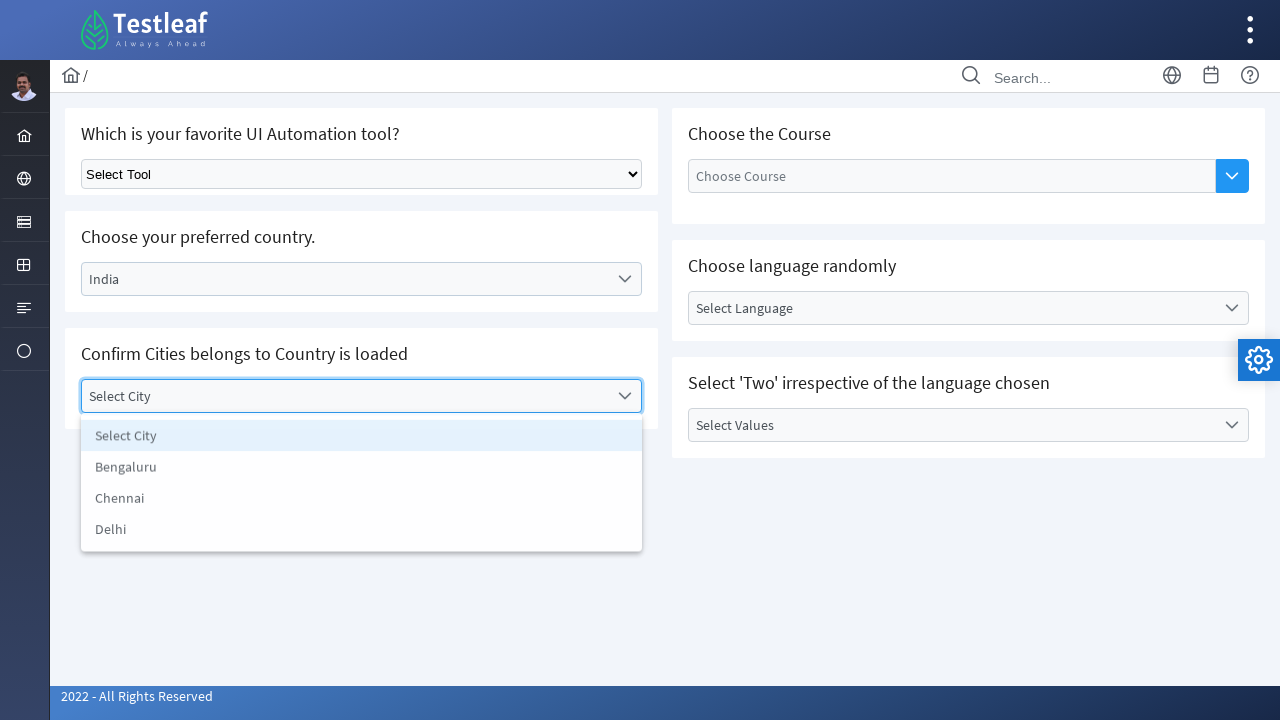

City dropdown options loaded
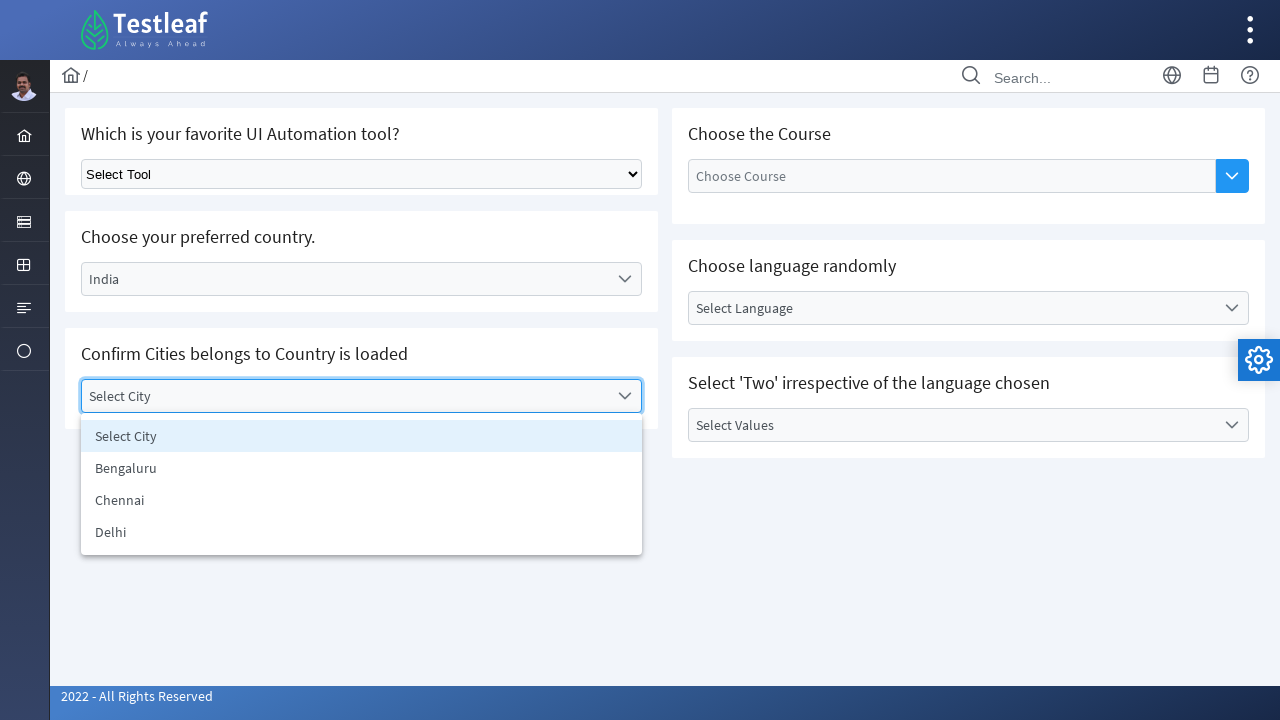

Selected 'Chennai' from city dropdown at (362, 500) on xpath=//*[@id='j_idt87:city_items']//li[text()='Chennai']
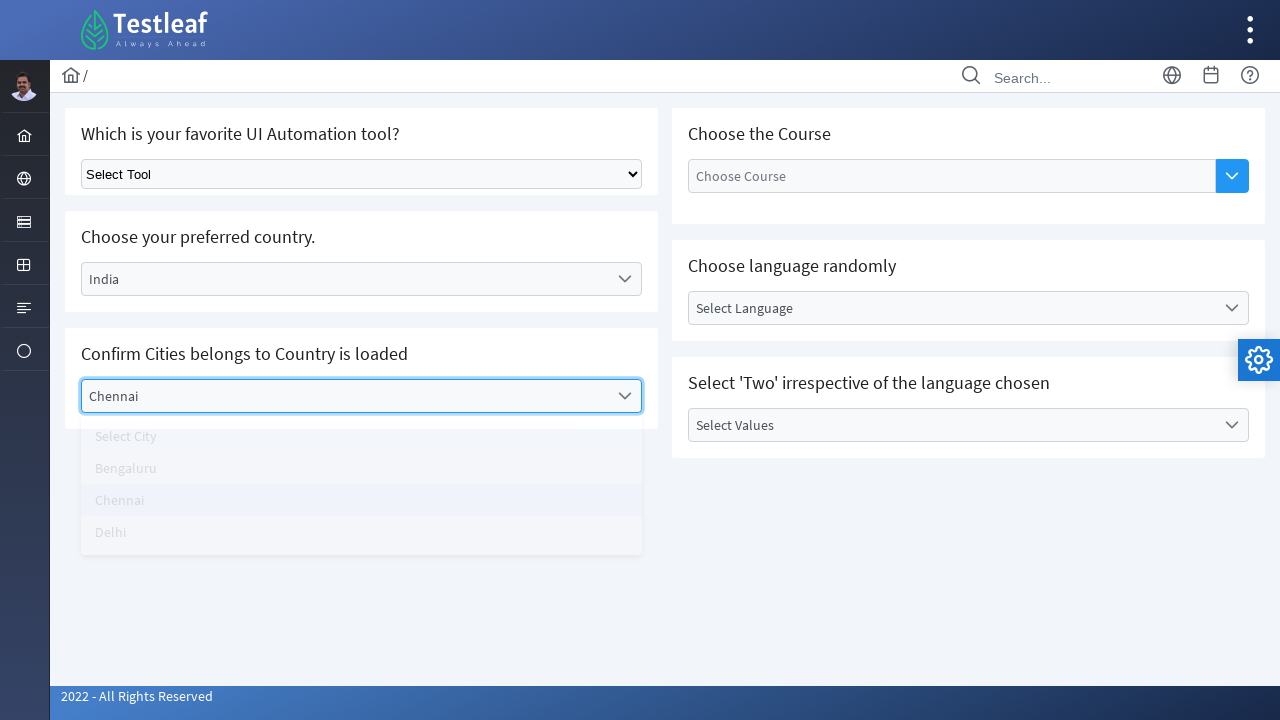

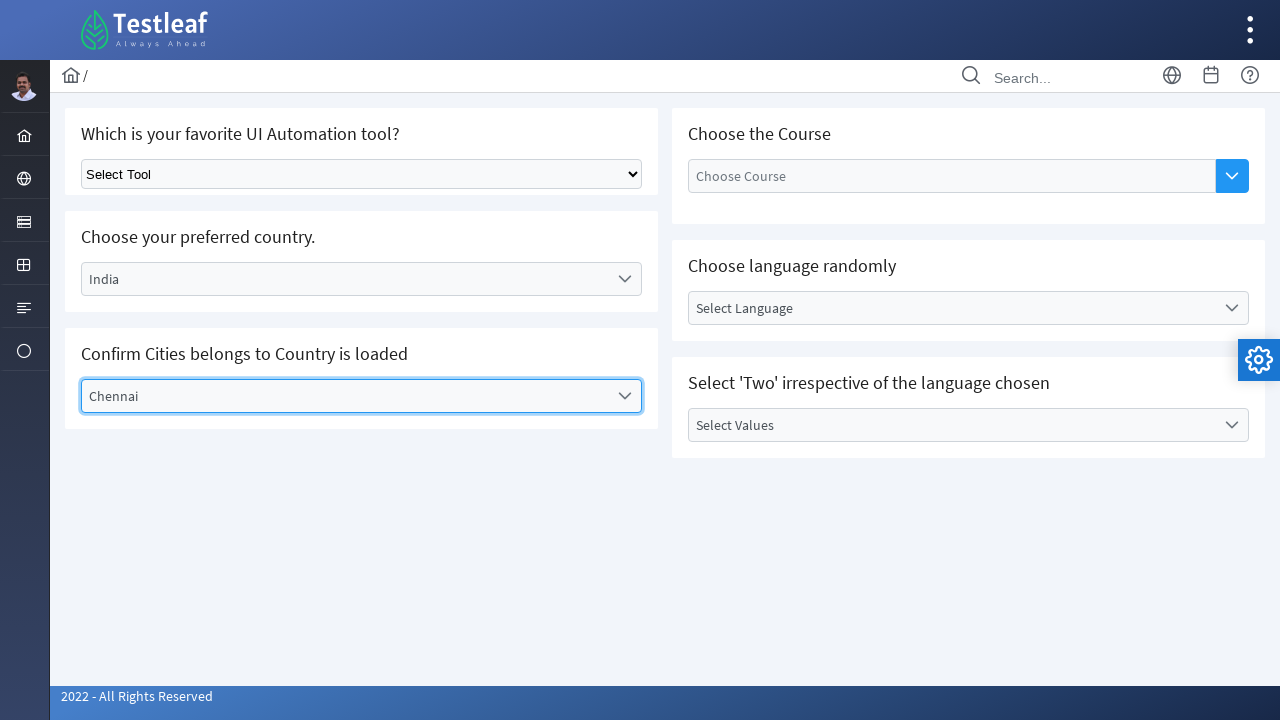